Tests keyboard input functionality by sending text and Enter key to the page and verifying the response

Starting URL: https://training-support.net/webelements/keyboard-events

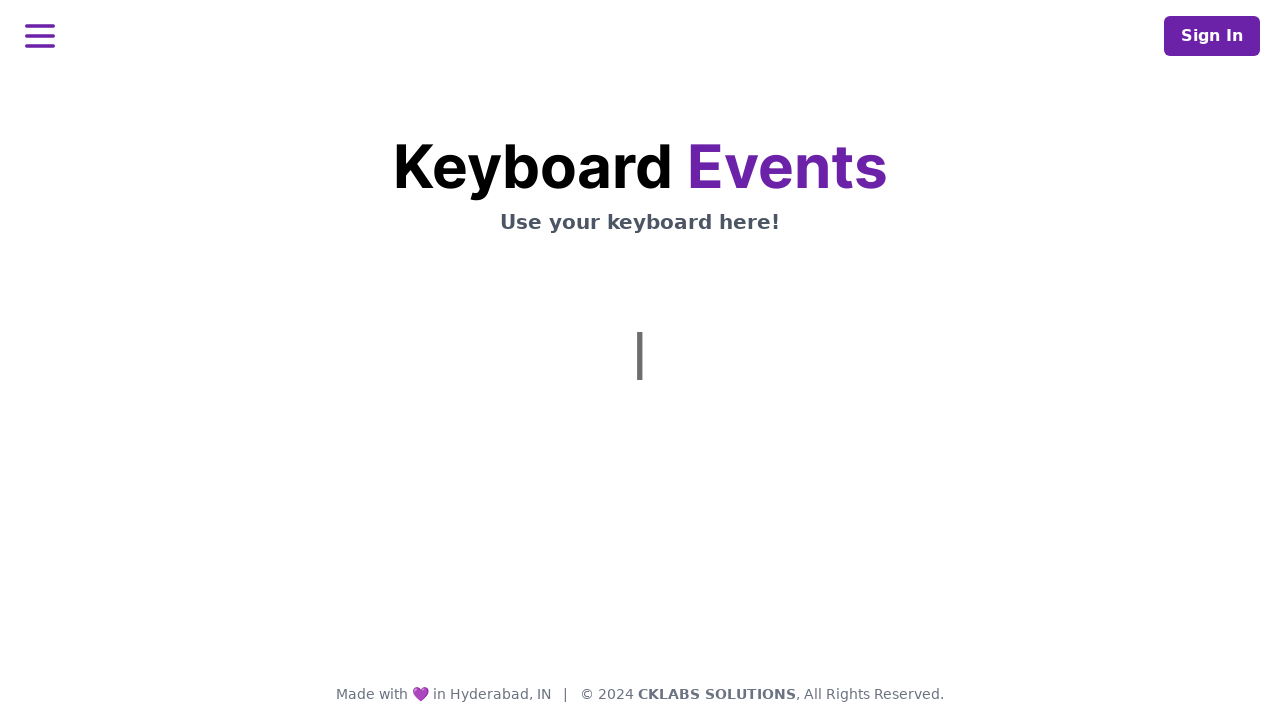

Typed 'This is coming from Selenium' using keyboard
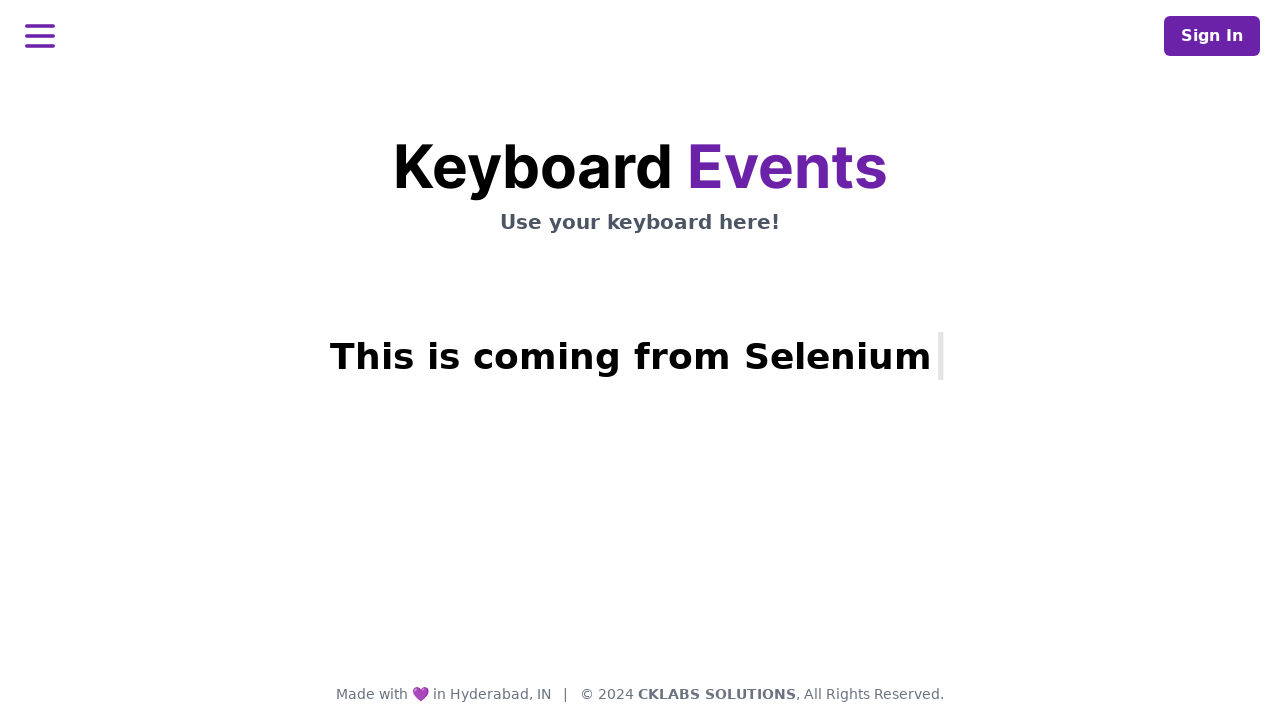

Pressed Enter key
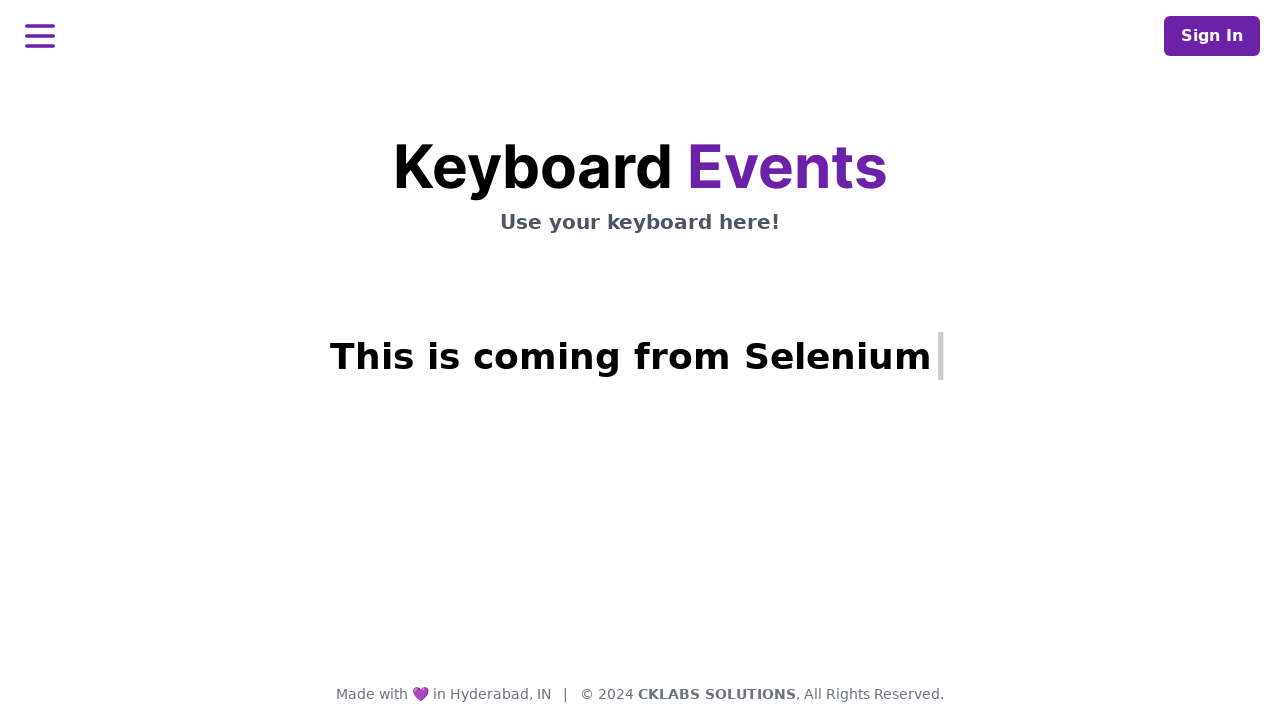

Response message appeared with h1.mt-3 selector
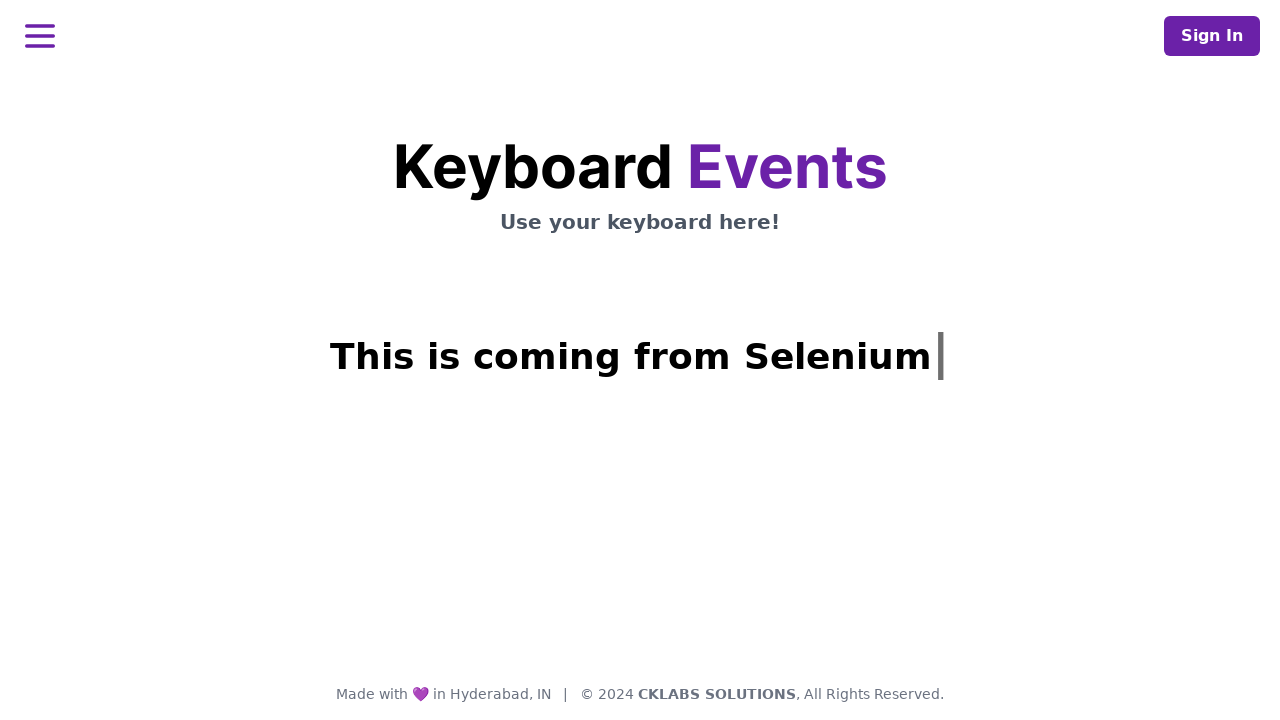

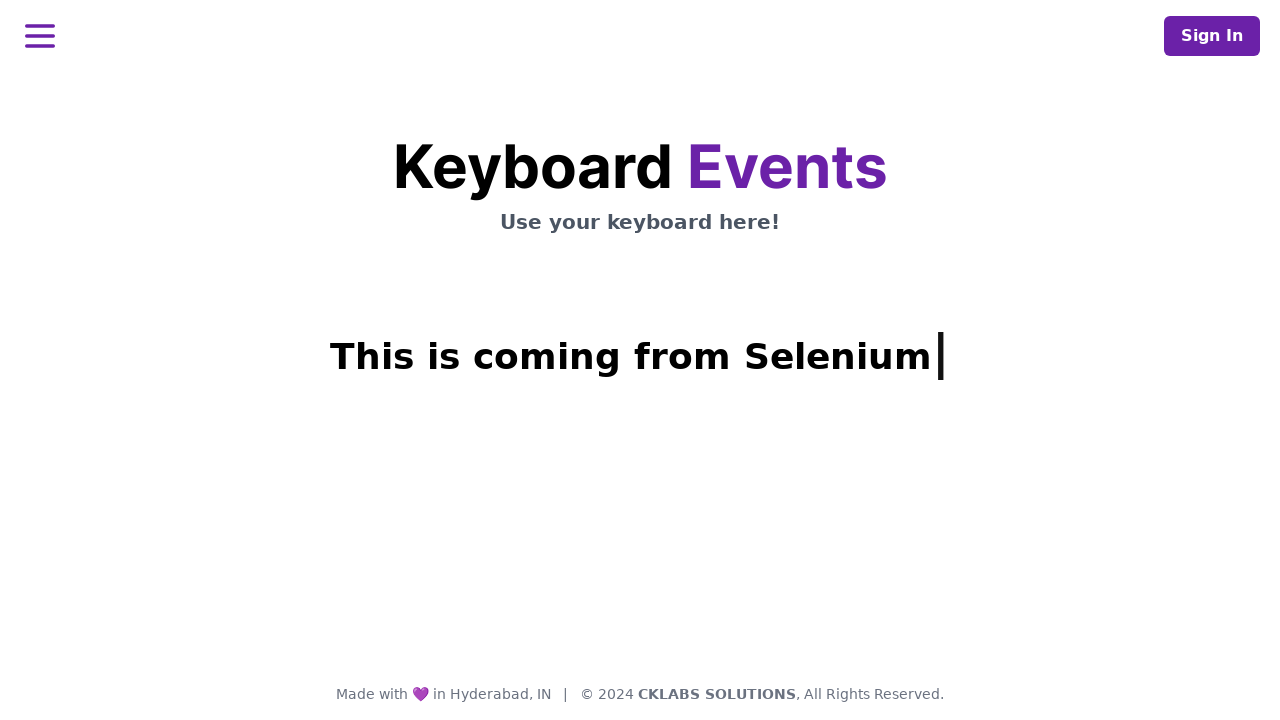